Automates submitting a pothole report on SF.gov by navigating to the form, clicking the Report button, handling the emergency disclaimer, selecting an issue type, filling in location coordinates and description, and proceeding to the next page.

Starting URL: https://www.sf.gov/report-pothole-and-street-issues

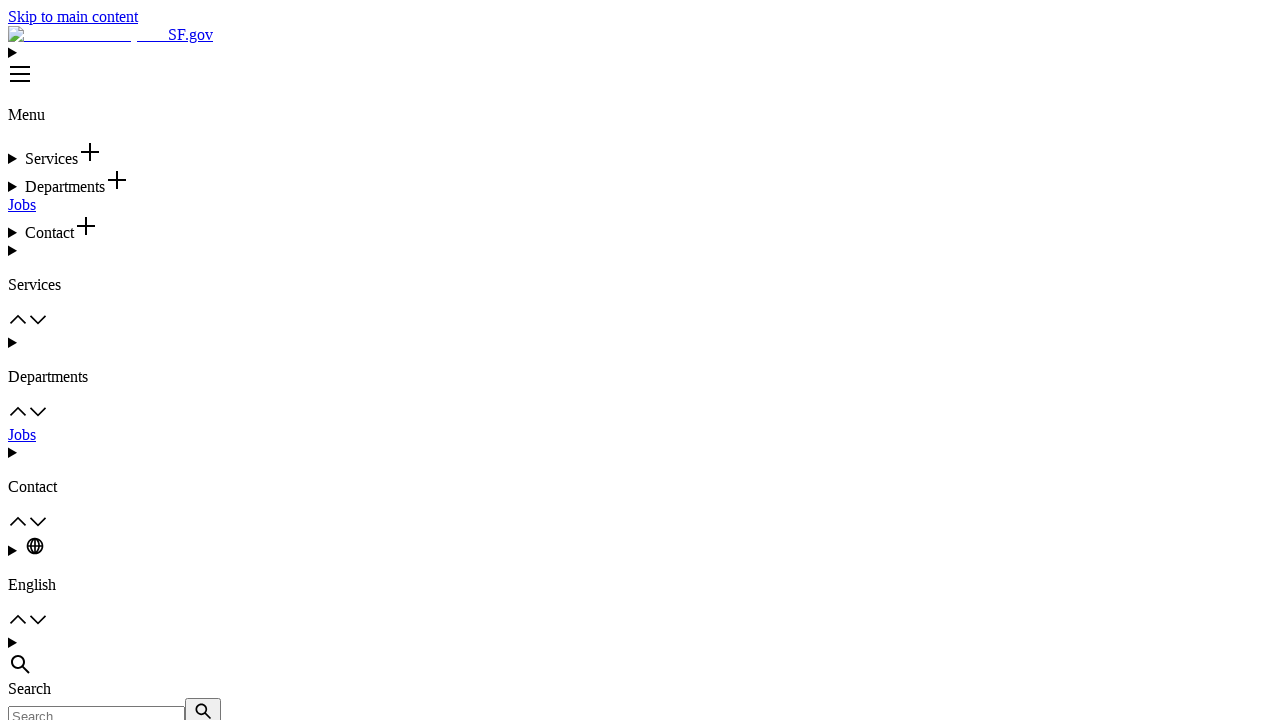

Waited 3 seconds for page to load
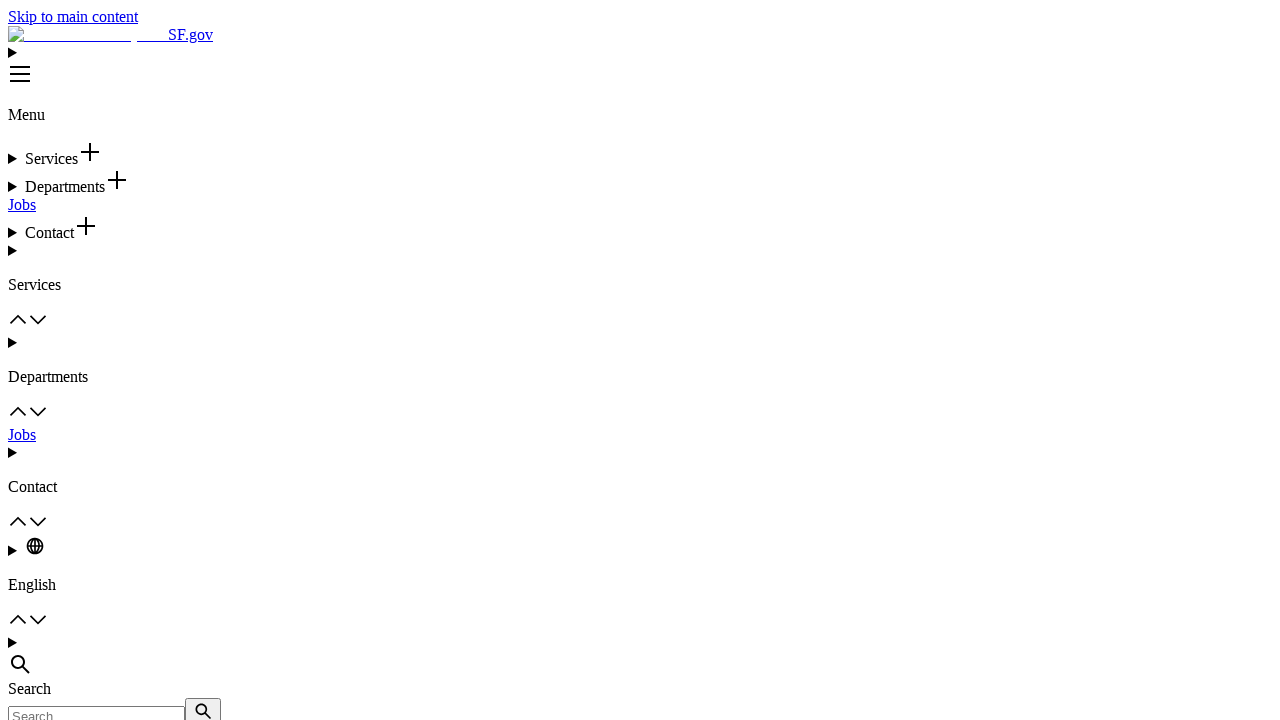

Clicked Report button linking to Verint Cloud Services at (30, 361) on a[href*='verintcloudservices.com'] >> nth=0
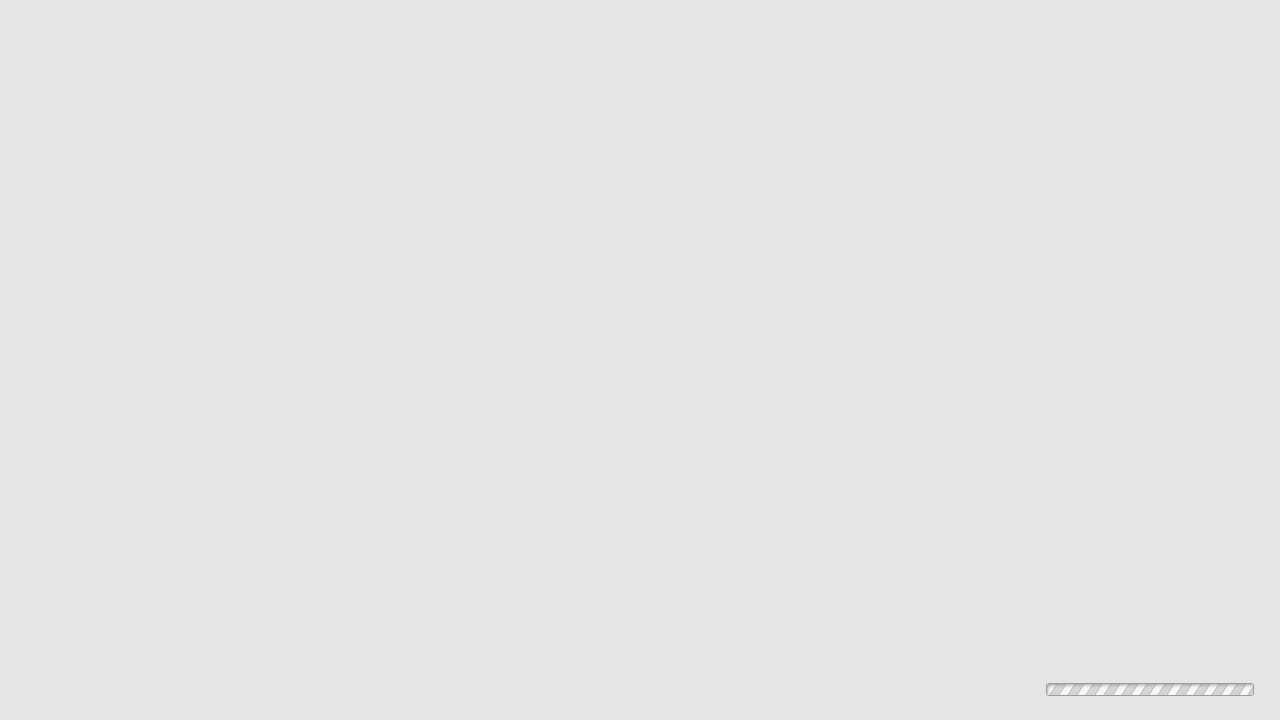

Waited 5 seconds for Verint form to load
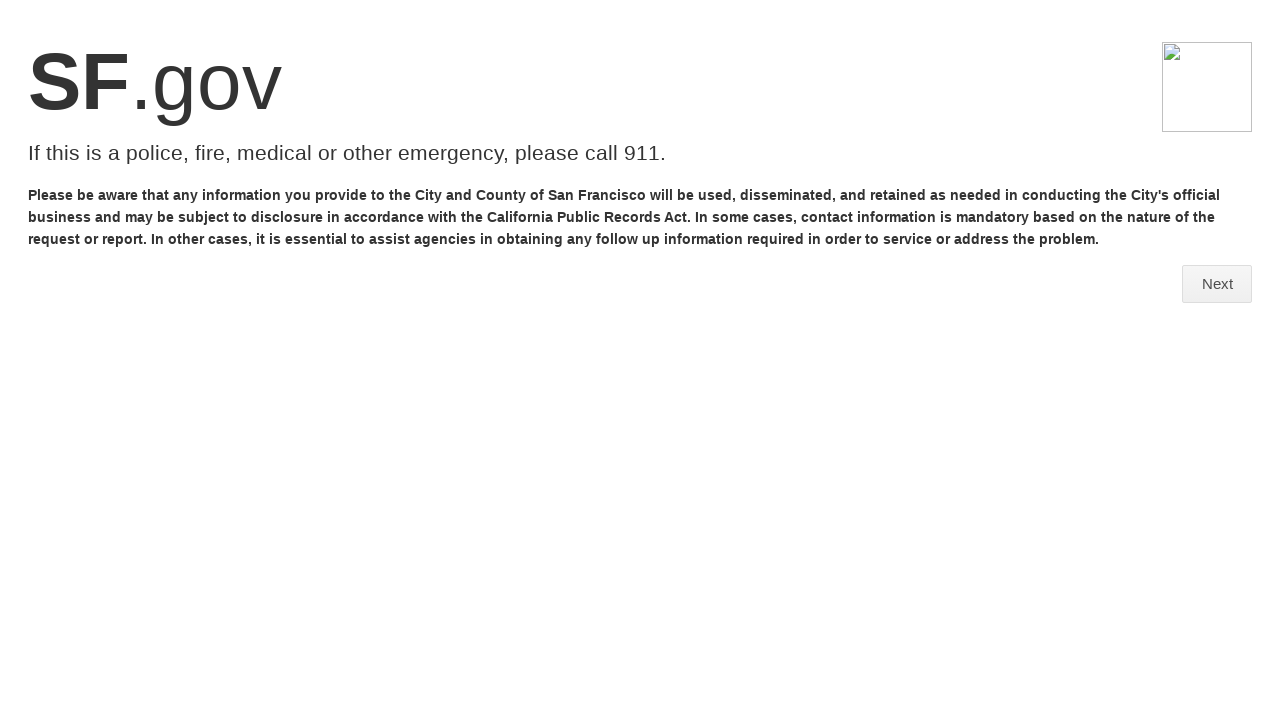

Clicked Next/Continue button to dismiss emergency disclaimer at (1217, 284) on button:has-text('Next'), button:has-text('Continue'), a:has-text('Next'), a:has-
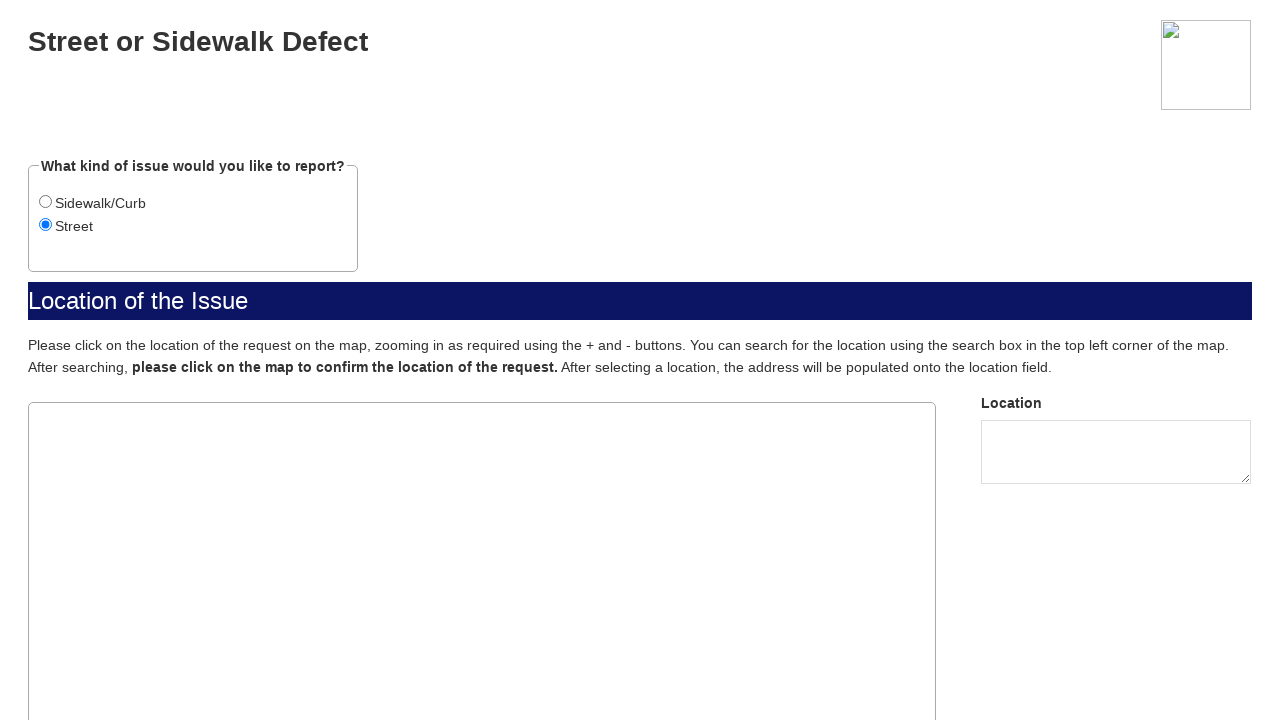

Waited 3 seconds after dismissing disclaimer
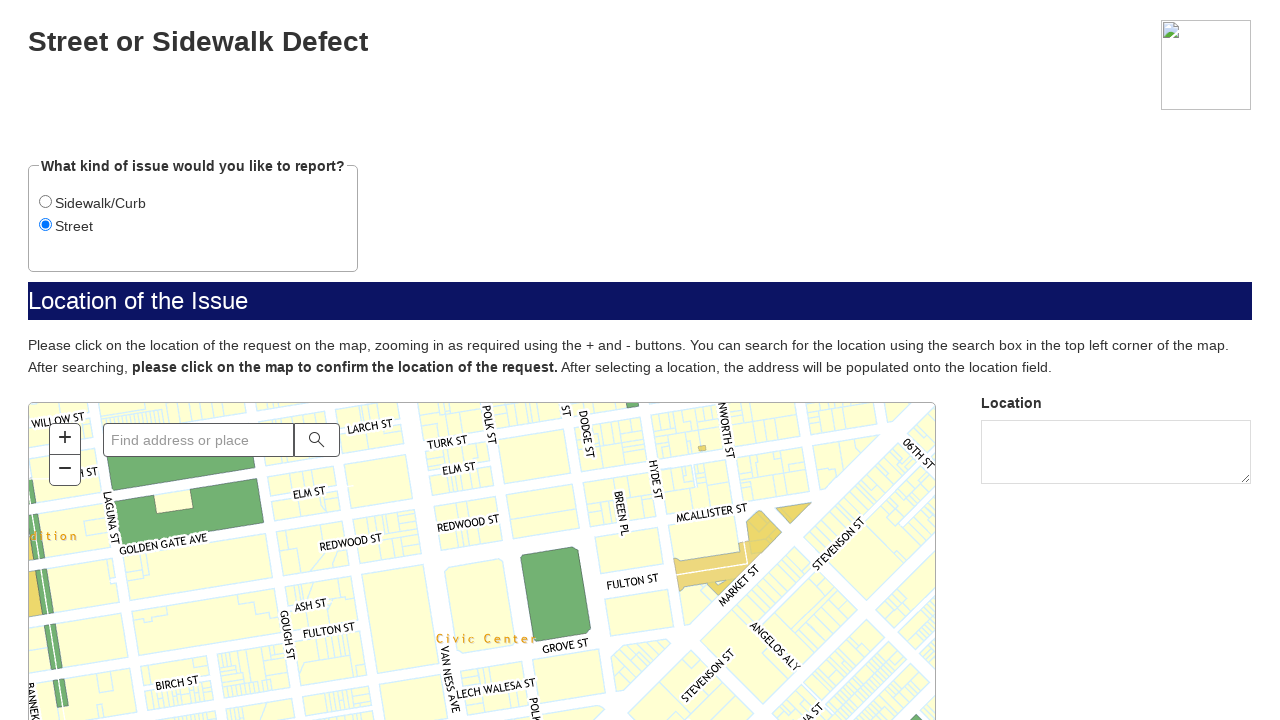

Selected first radio button for issue type at (46, 202) on input[type='radio'] >> nth=0
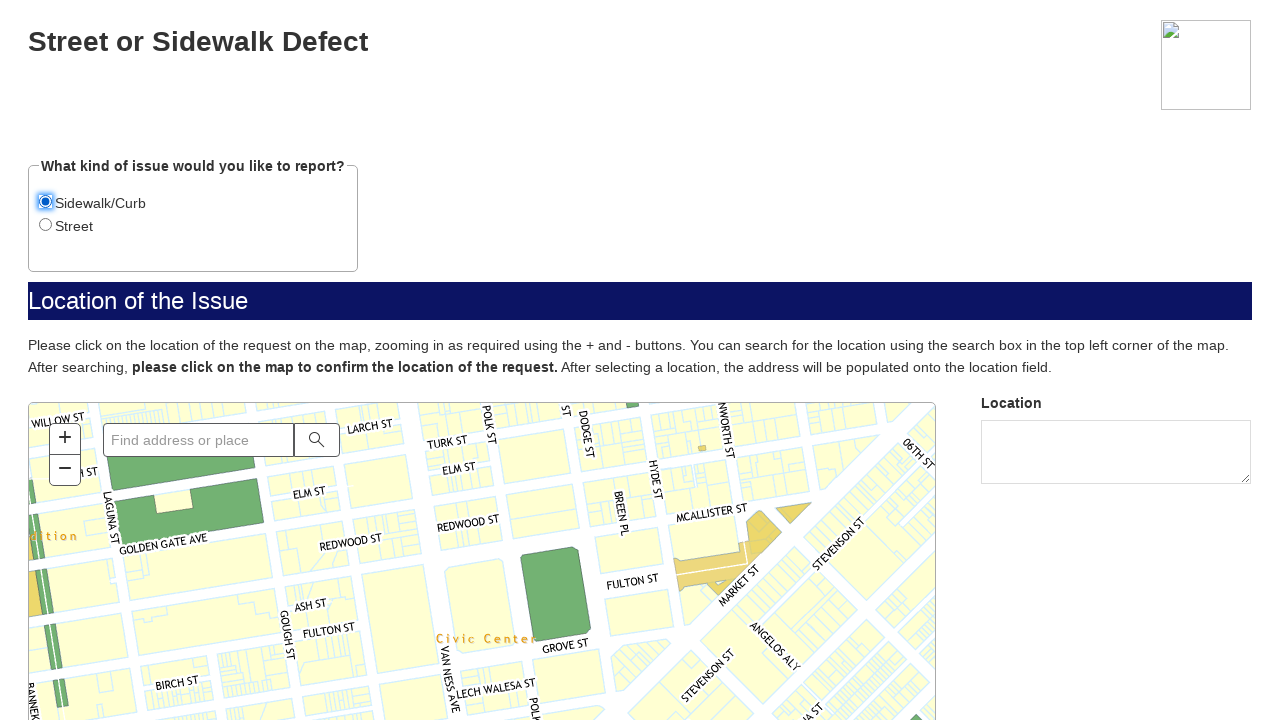

Waited 1 second after selecting issue type
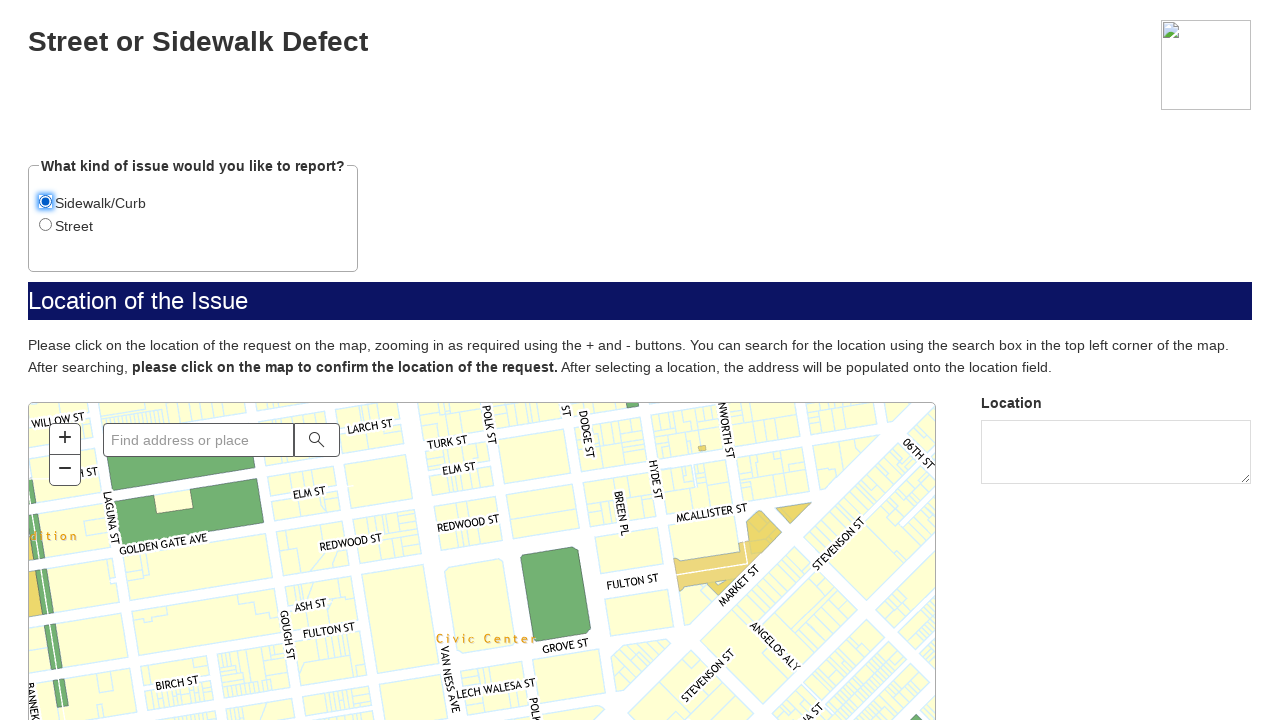

Filled description field with pothole location details on textarea[placeholder*='description'], textarea[name*='description'], textarea[id
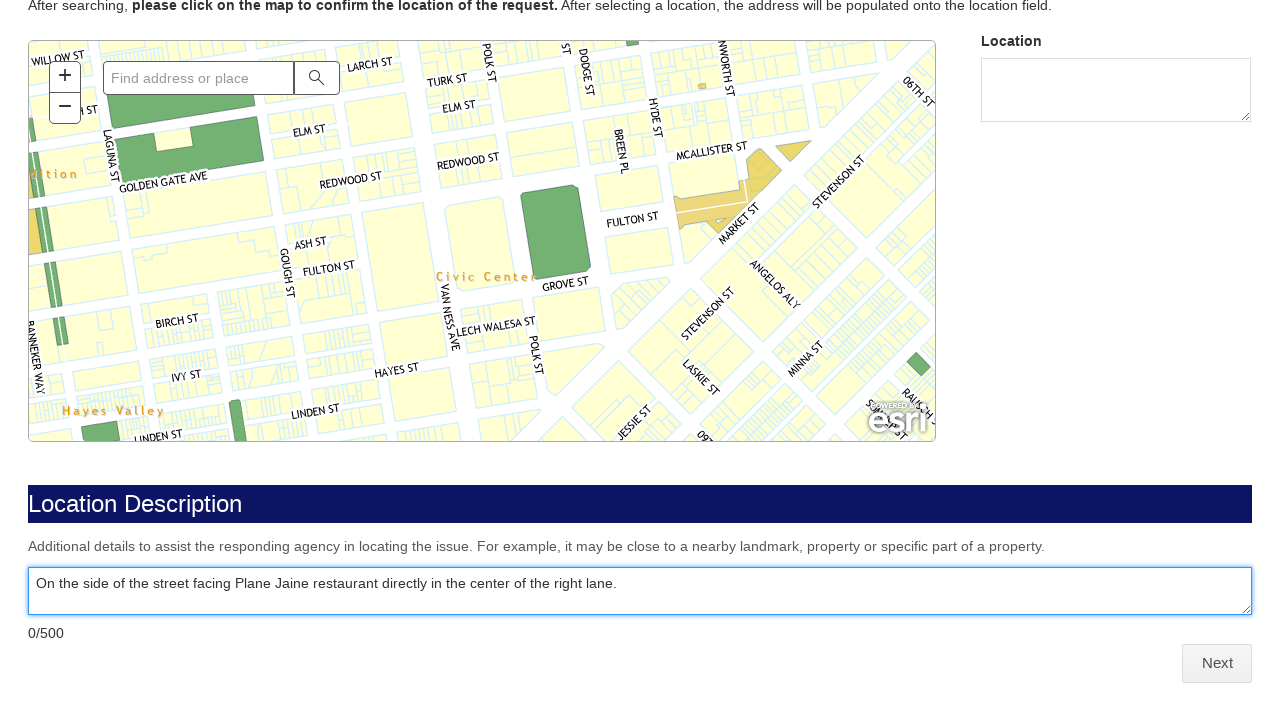

Waited 1 second after filling description field
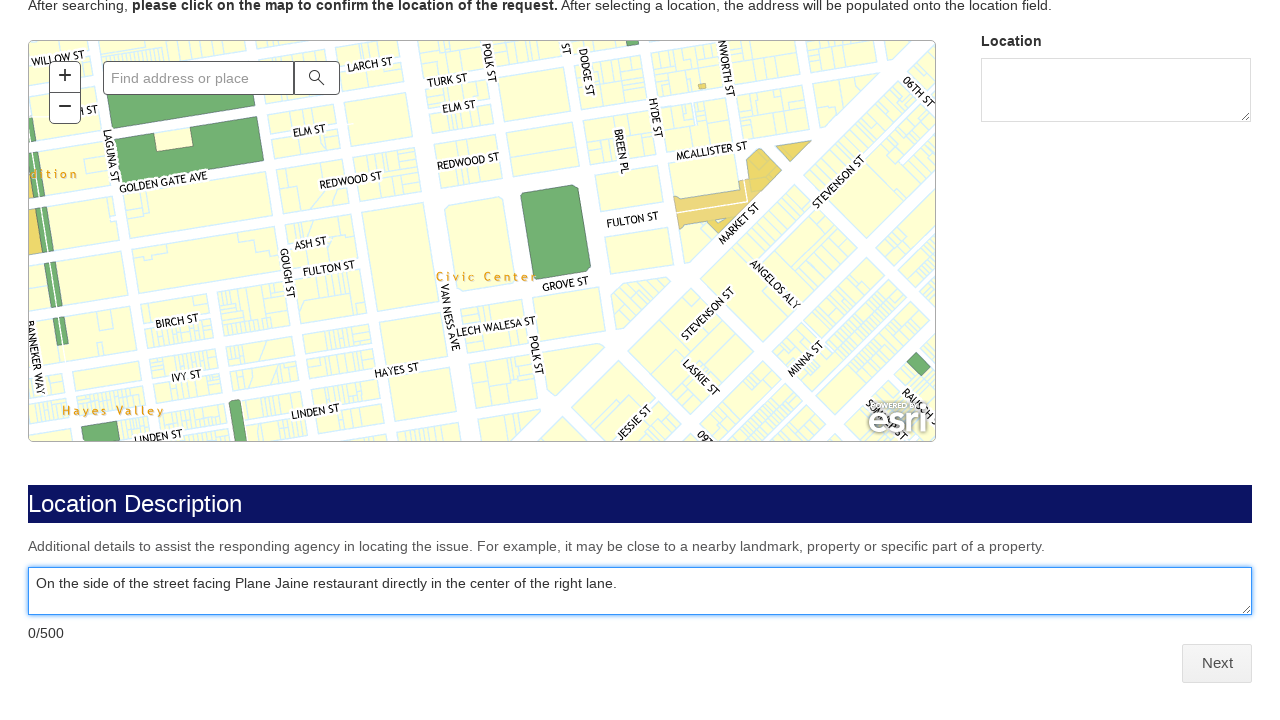

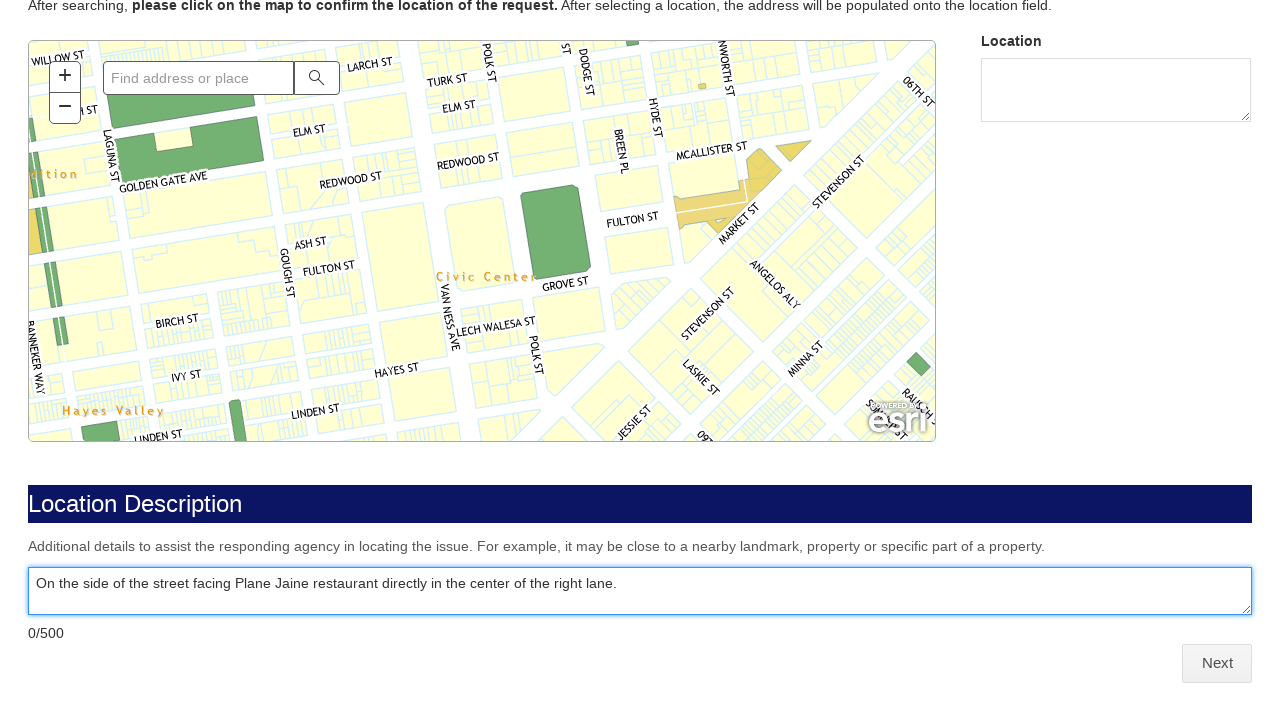